Tests mouse hover and keyboard-modified click operations by hovering over Industries menu and ctrl-clicking on Payments link to open in new tab, then switching between windows

Starting URL: https://www.mphasis.com/home.html

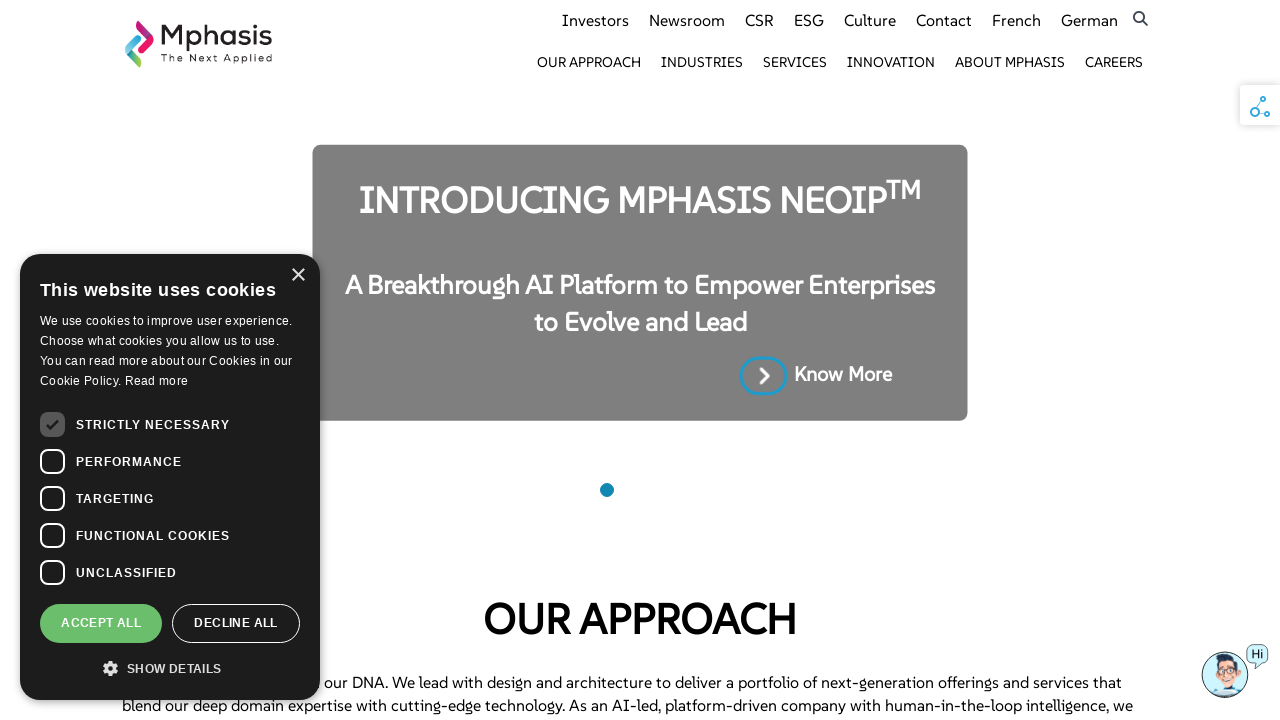

Hovered over Industries menu item at (702, 62) on xpath=//a[text()='Industries']
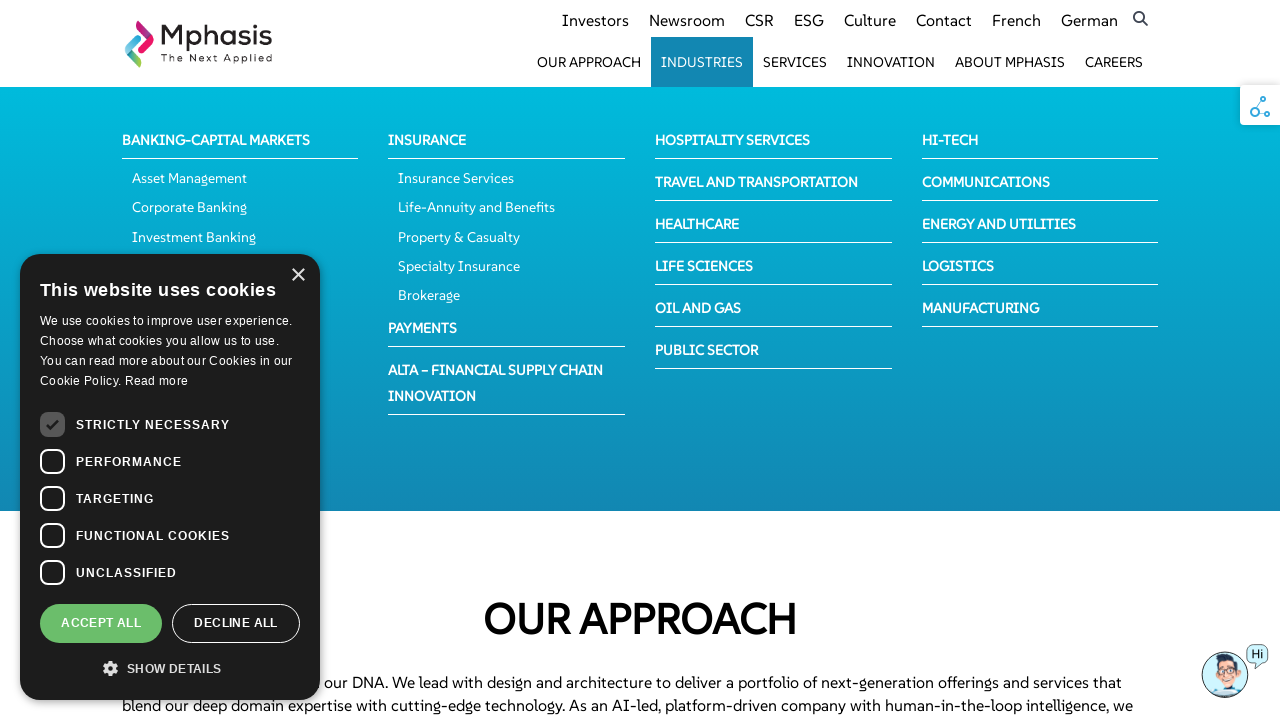

Ctrl+clicked on Payments link to open in new tab at (423, 328) on //span[contains(text(),'Payments')]
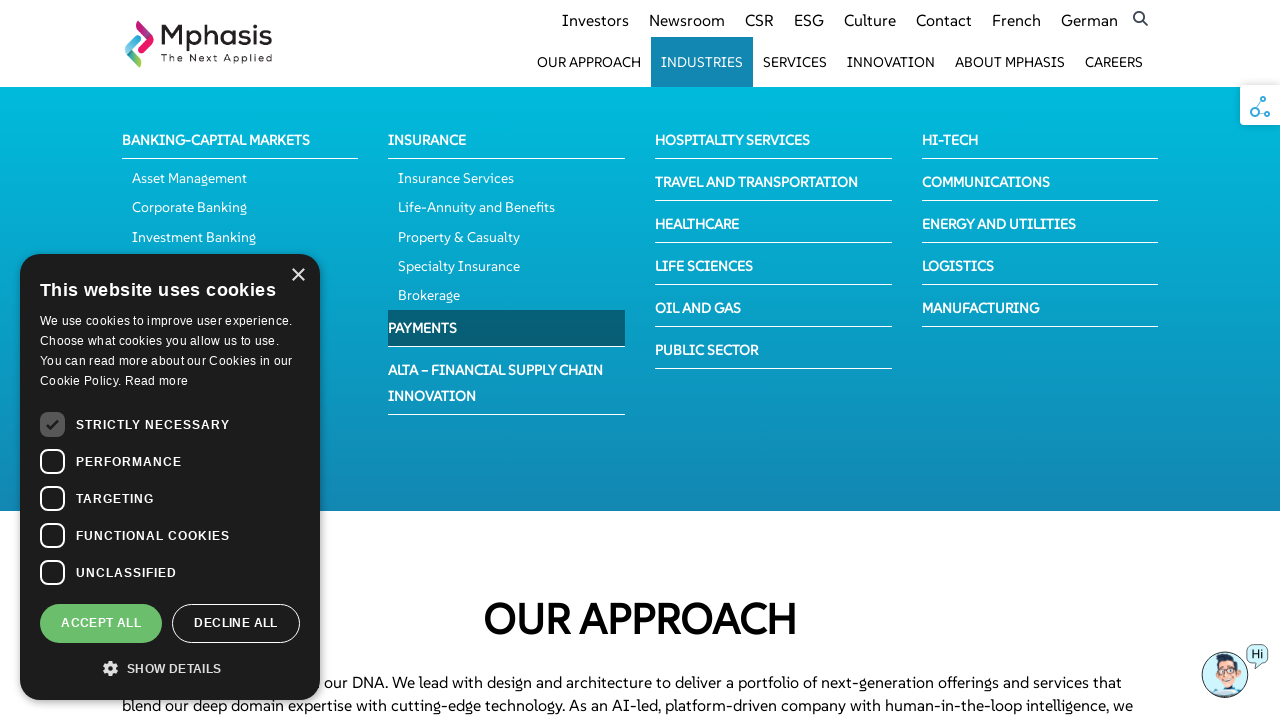

Waited 1 second for new tab to open
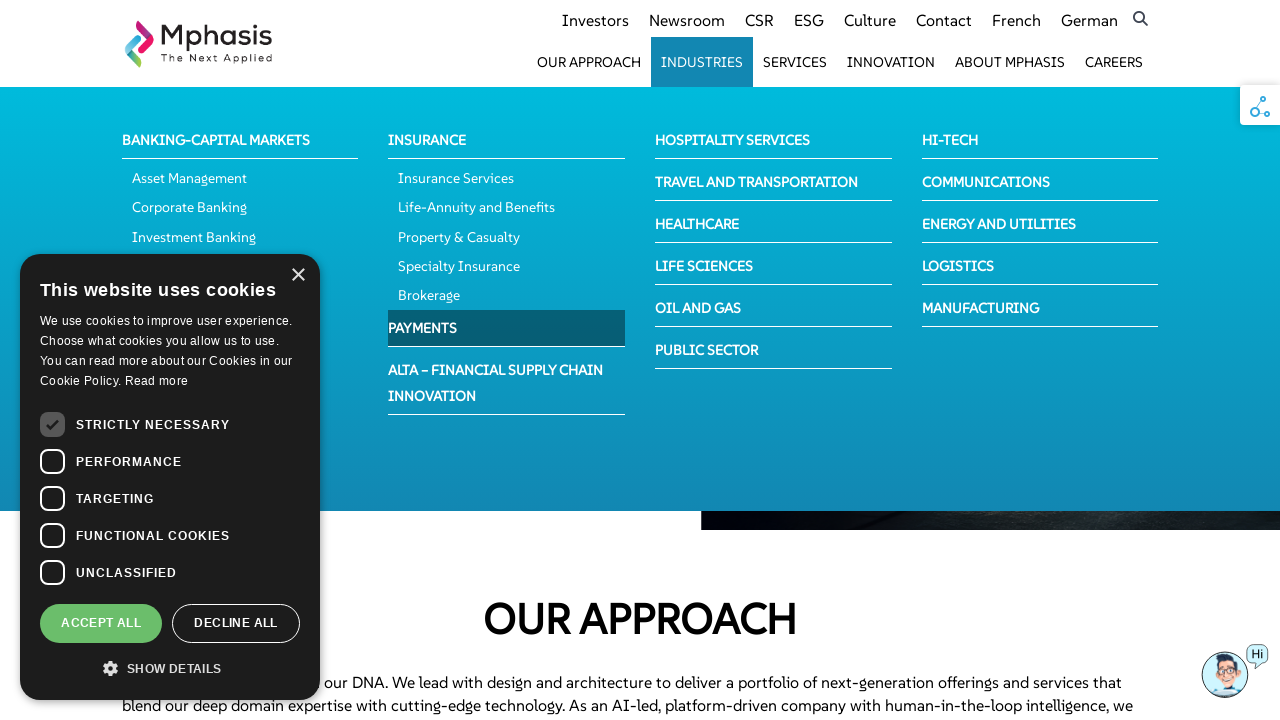

Retrieved all pages from browser context
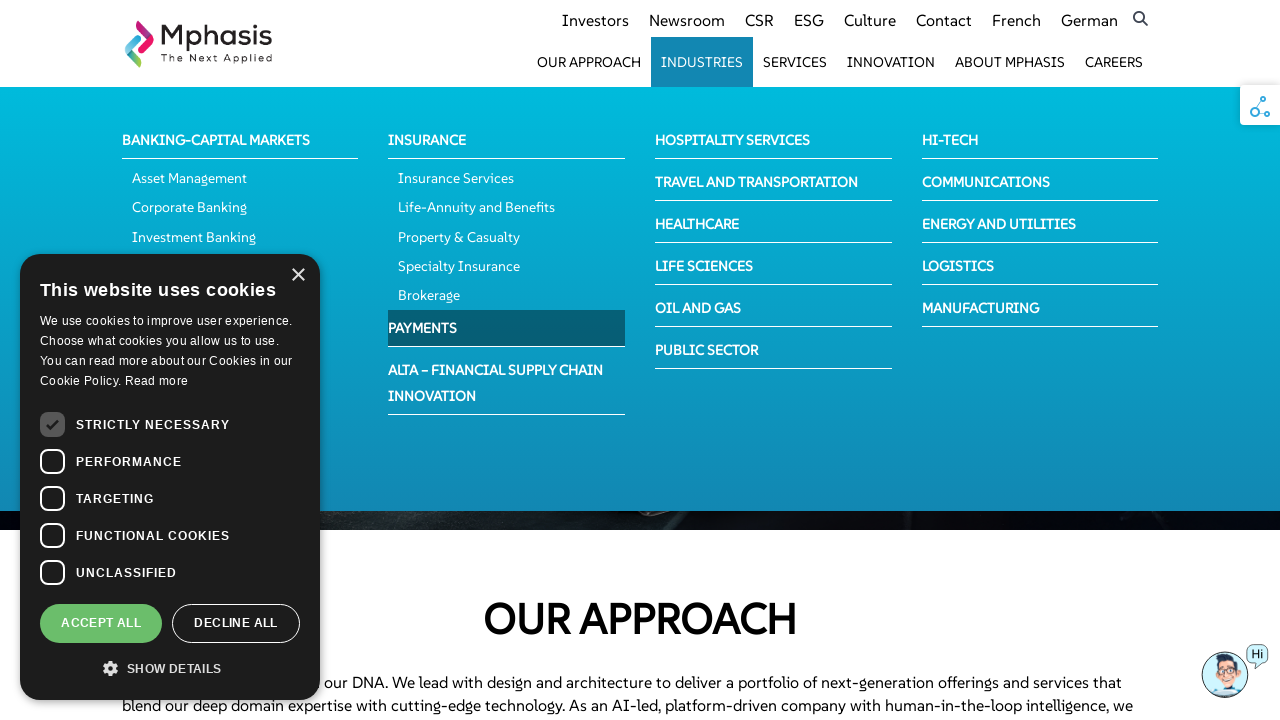

Switched to second window (new tab with Payments page)
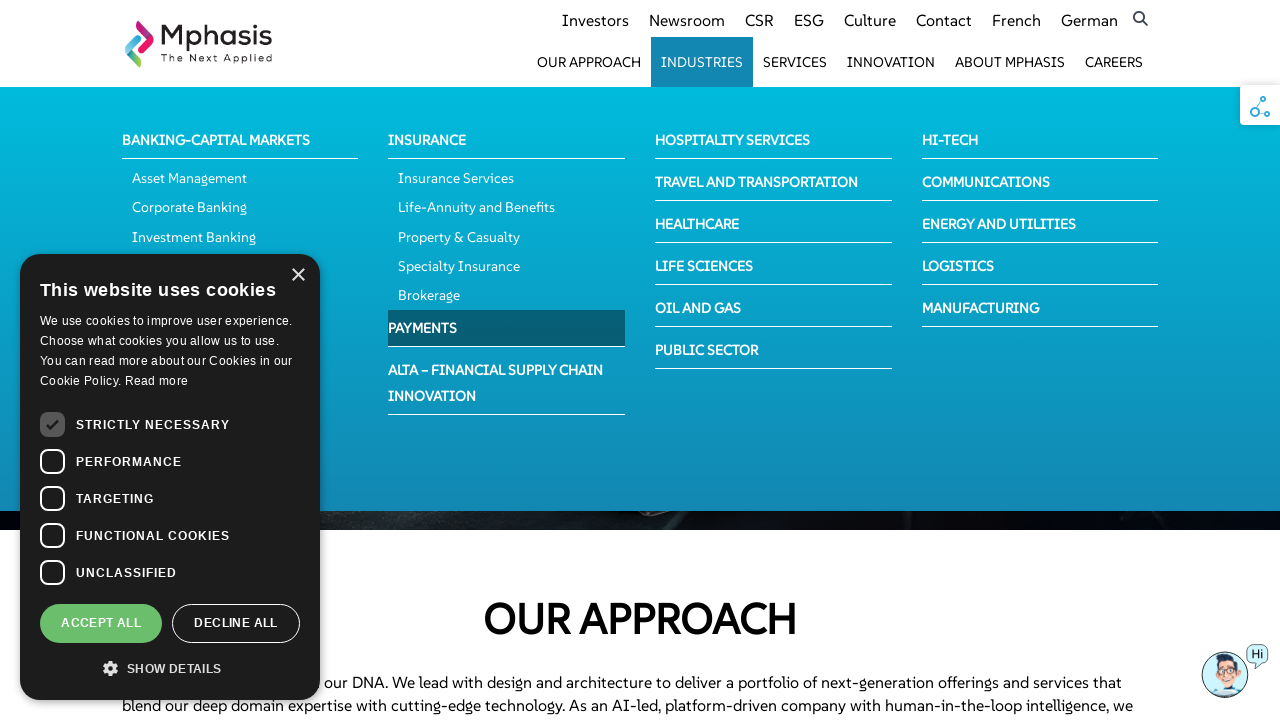

Switched back to first window (original tab)
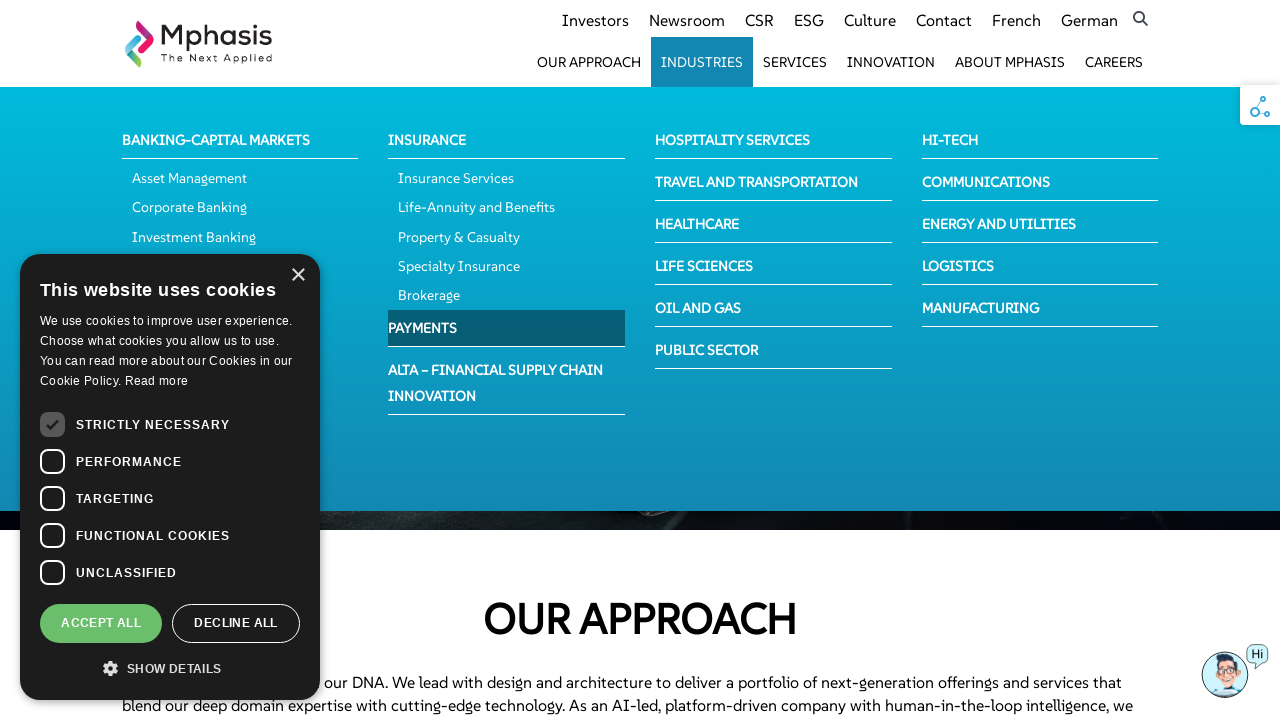

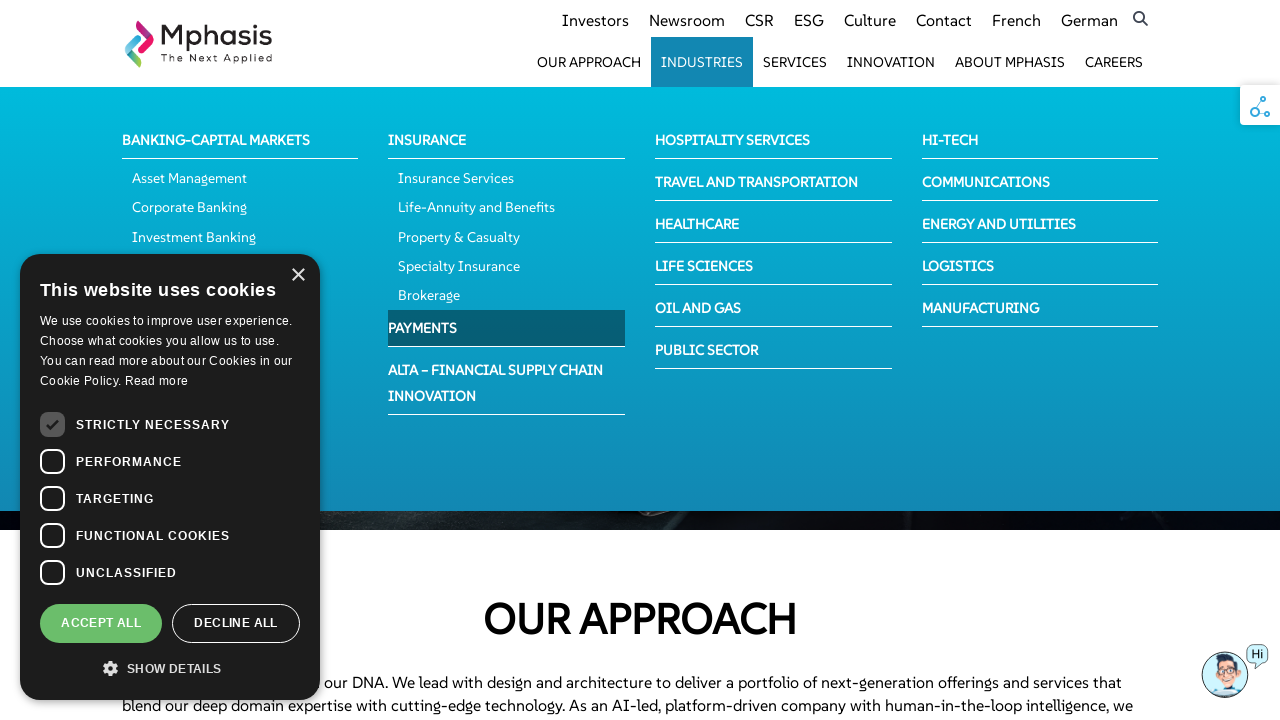